Tests checkbox functionality by clicking an age verification checkbox and then selecting "Option-3" from a list of checkboxes on a demo page.

Starting URL: https://syntaxprojects.com/basic-checkbox-demo.php

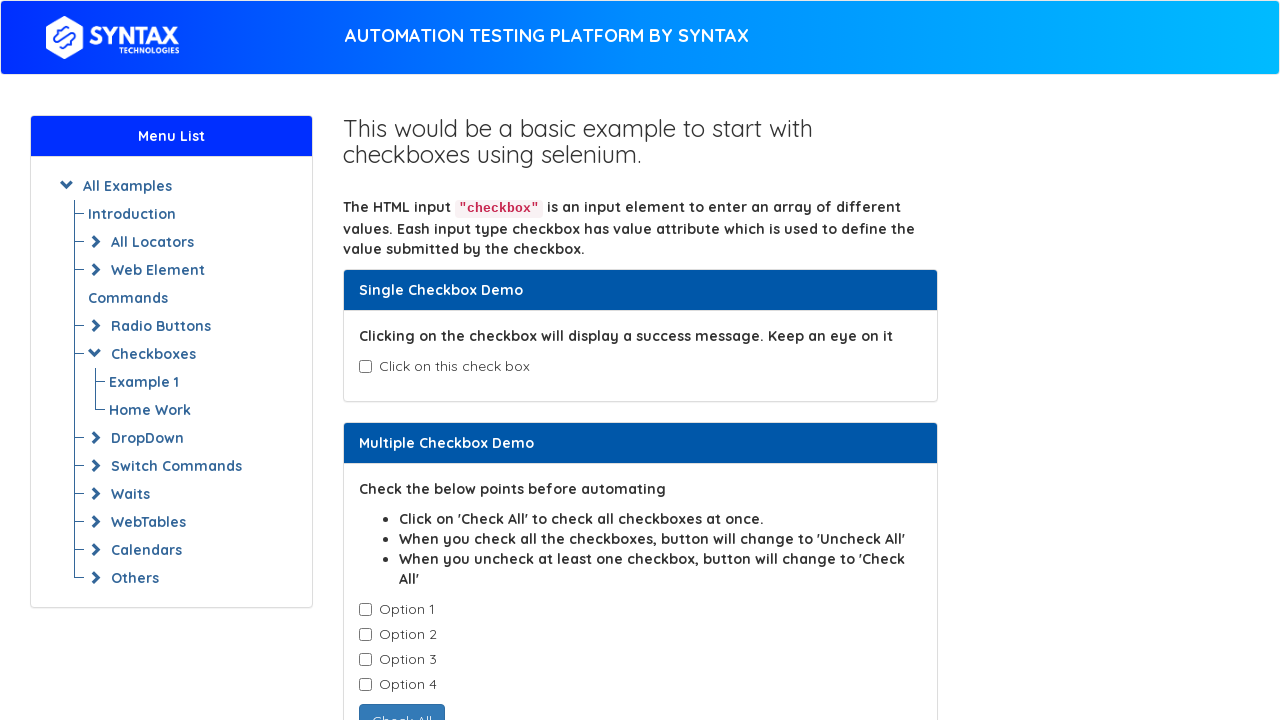

Clicked age verification checkbox at (365, 367) on input#isAgeSelected
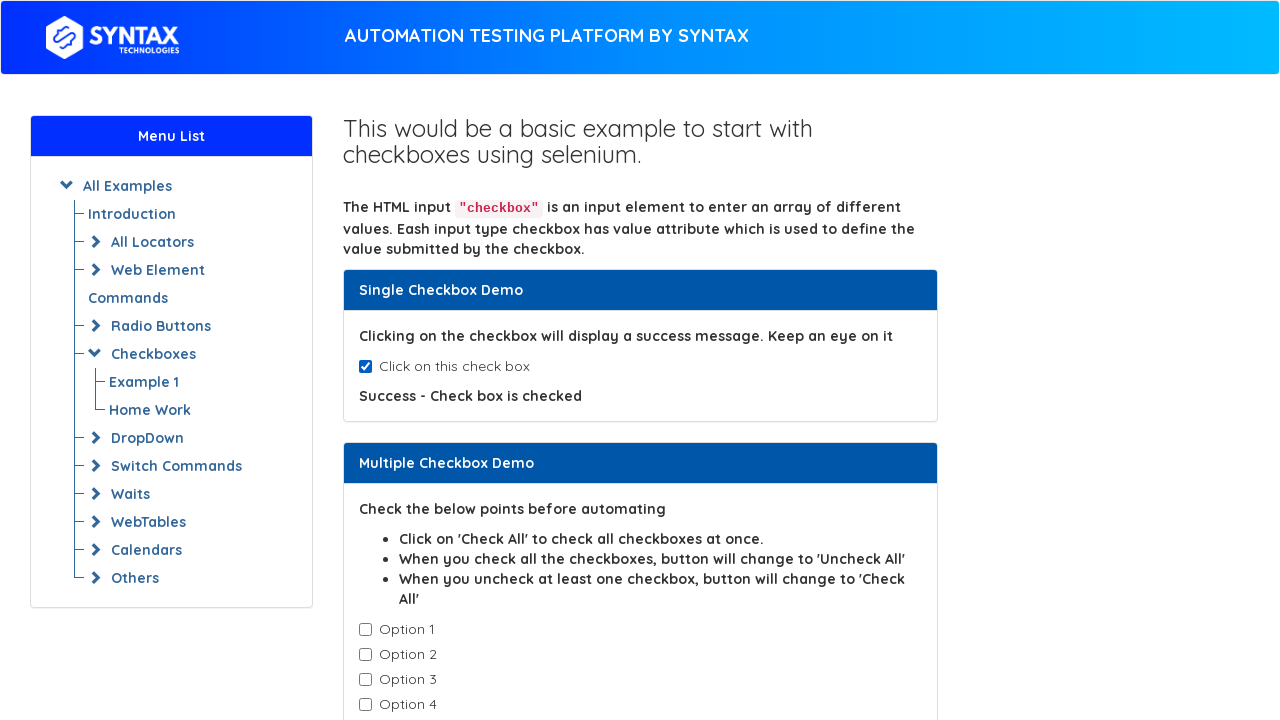

Located all checkboxes with class 'cb1-element'
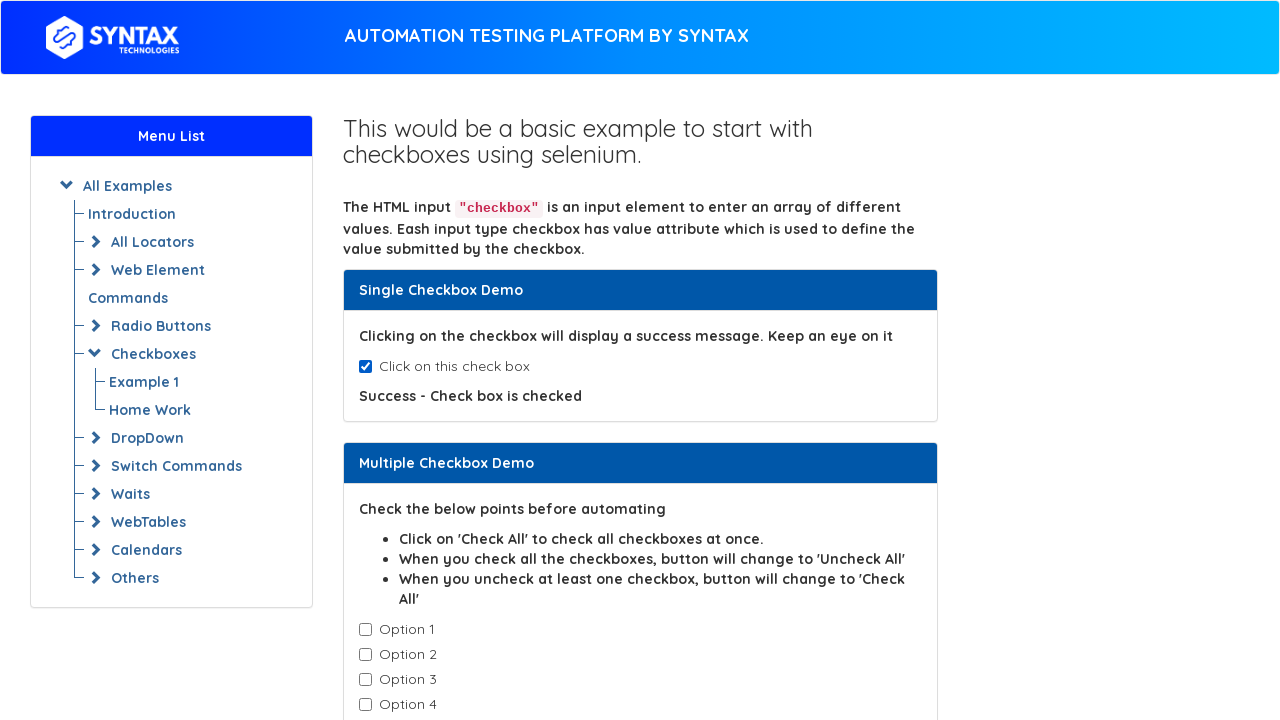

Found 4 checkboxes in the list
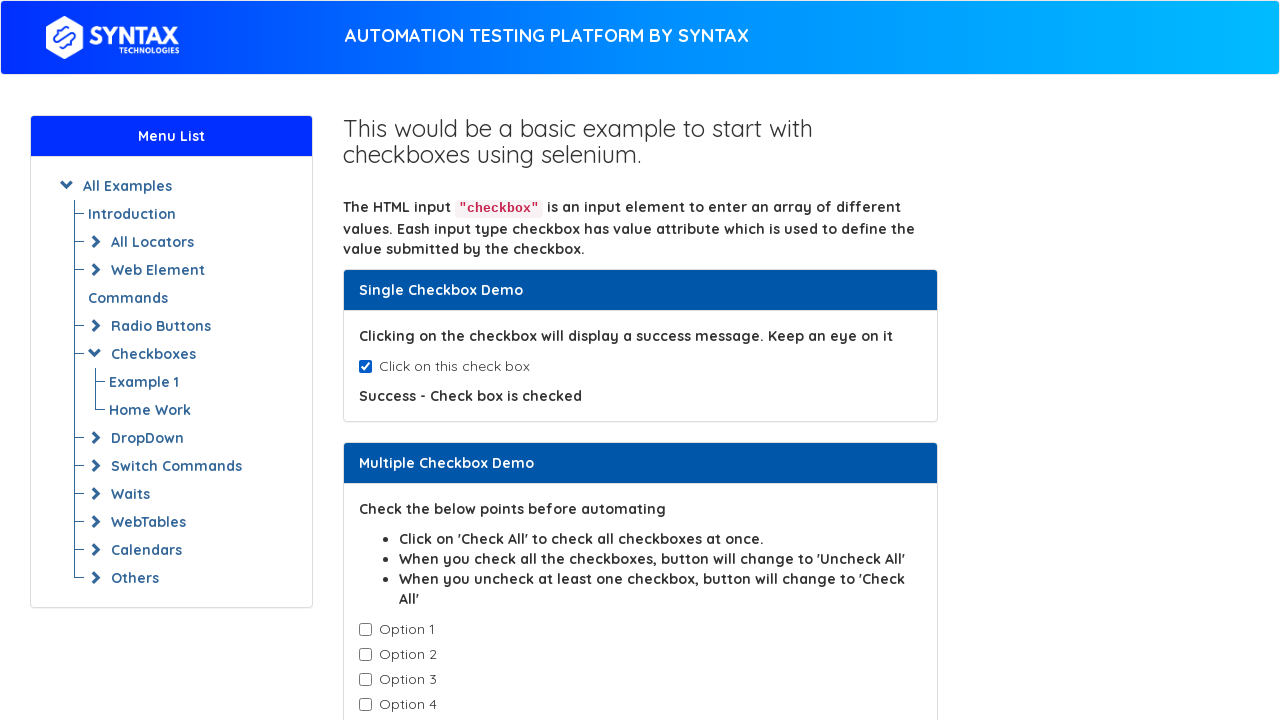

Retrieved checkbox at index 0
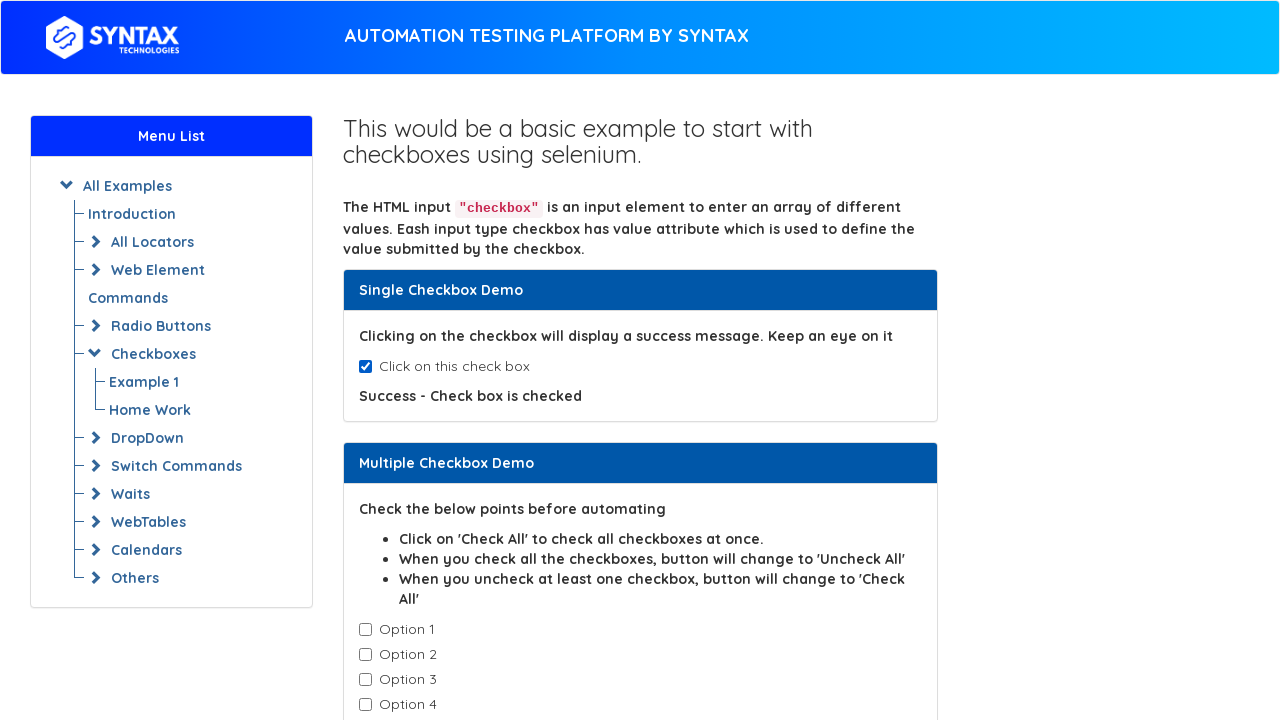

Retrieved checkbox at index 1
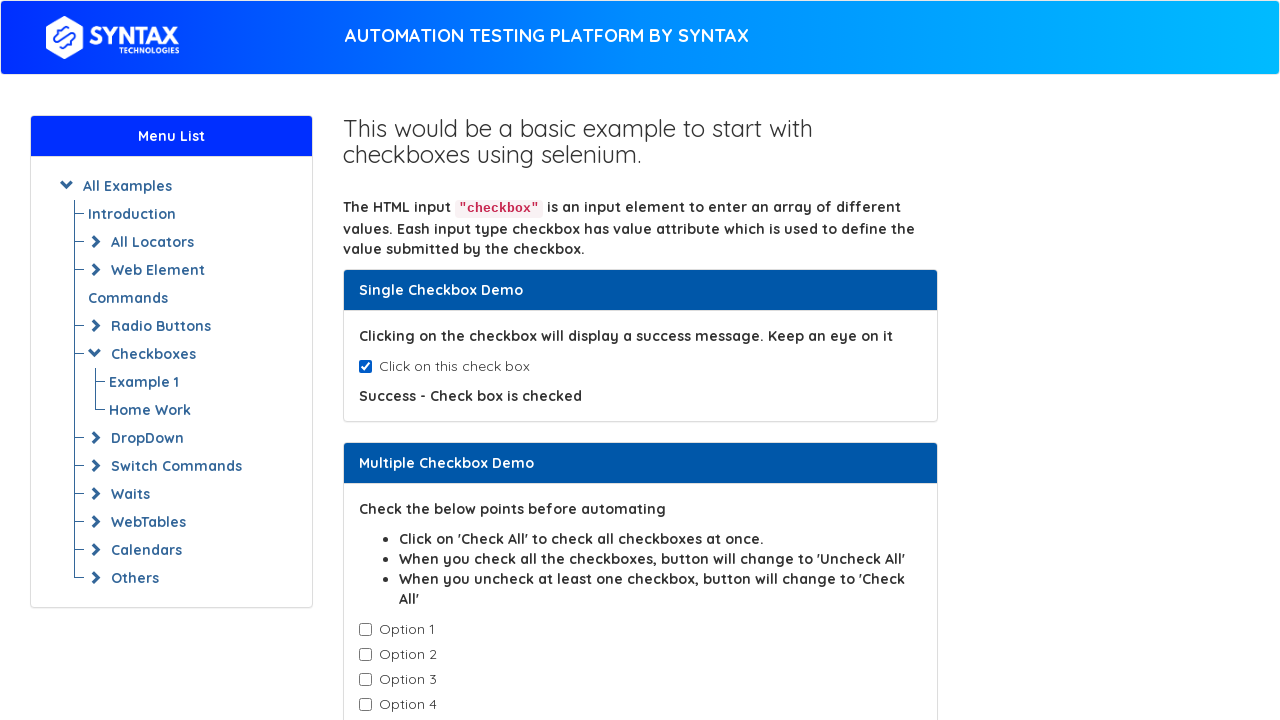

Retrieved checkbox at index 2
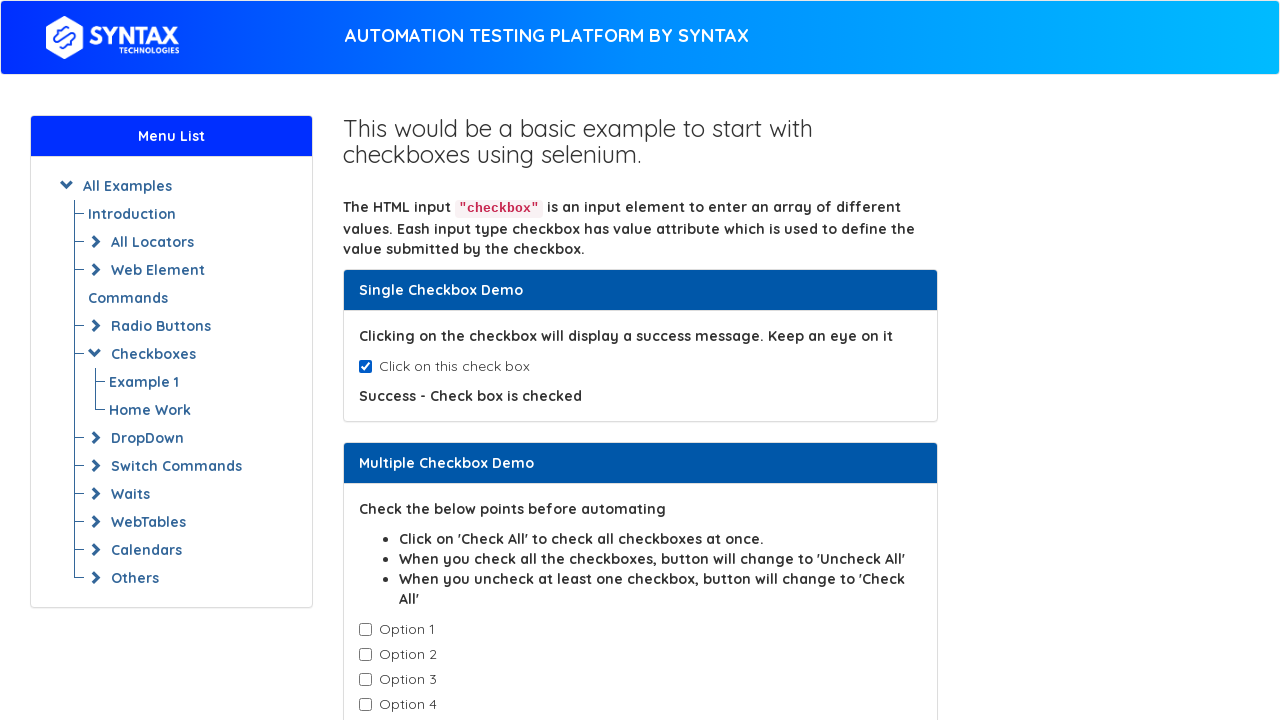

Clicked 'Option-3' checkbox at (365, 680) on input.cb1-element >> nth=2
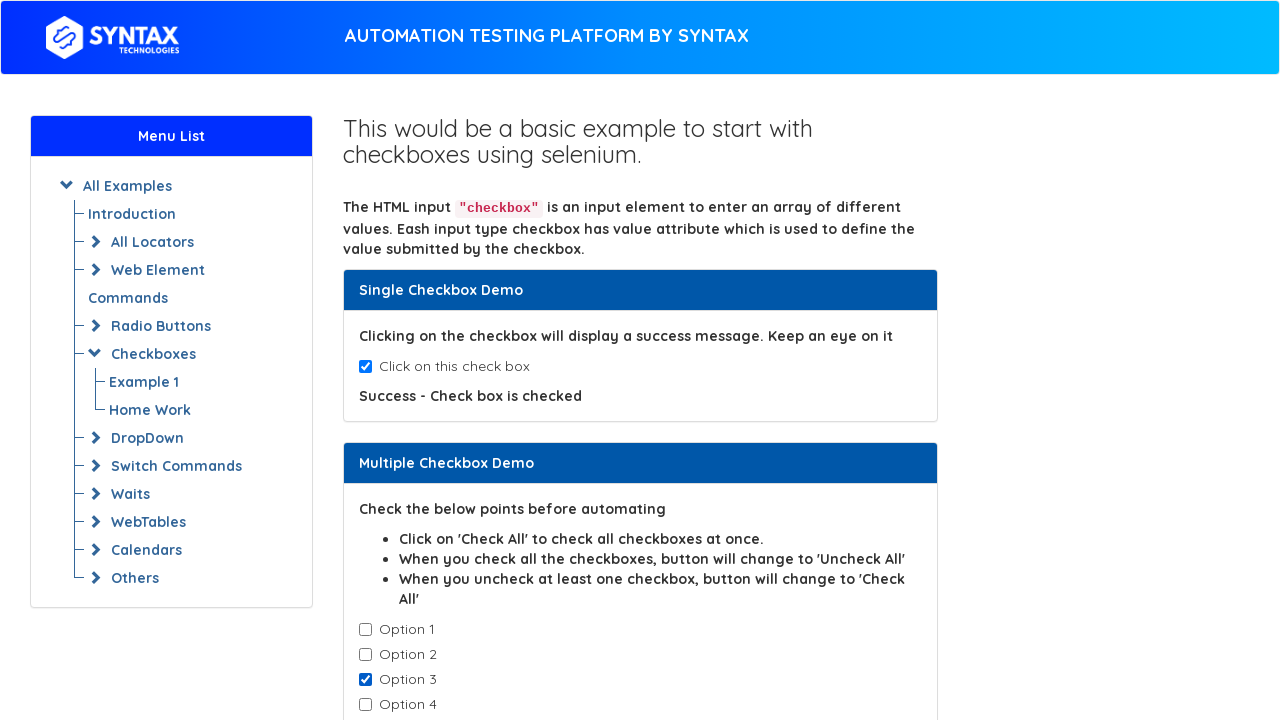

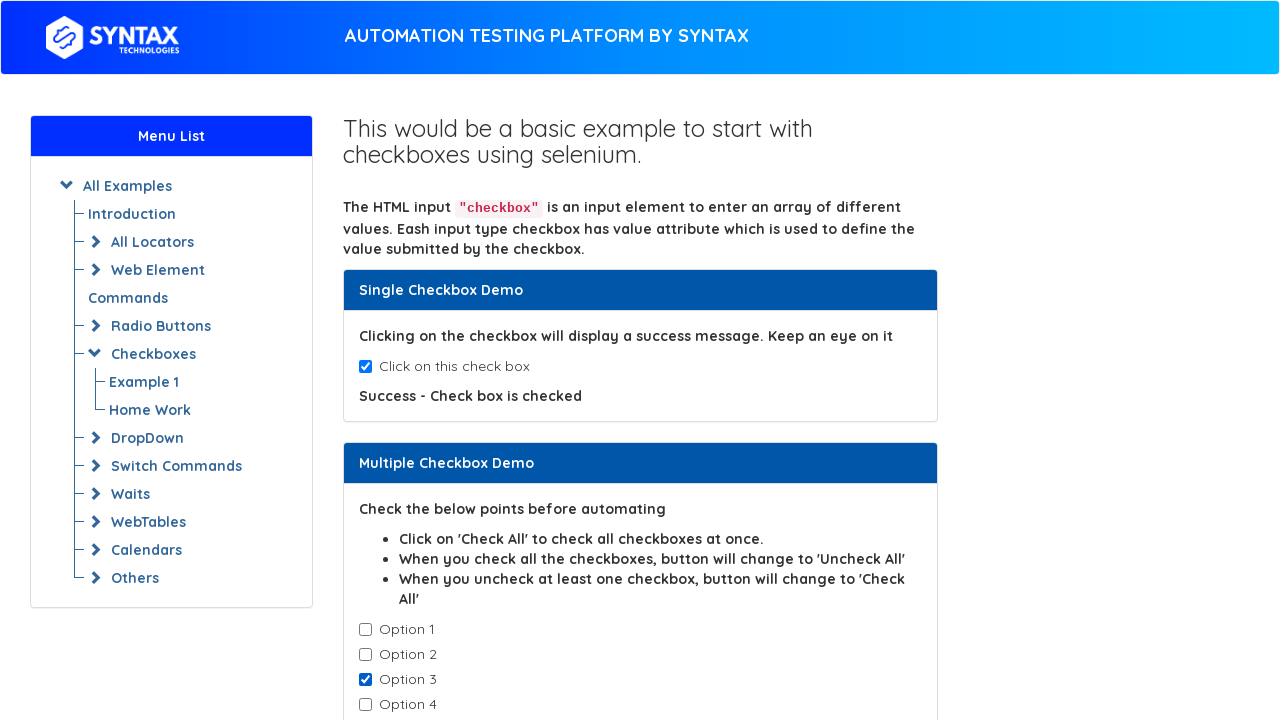